Tests alert handling functionality by clicking a button that generates a confirm box and dismissing it

Starting URL: https://artoftesting.com/samplesiteforselenium

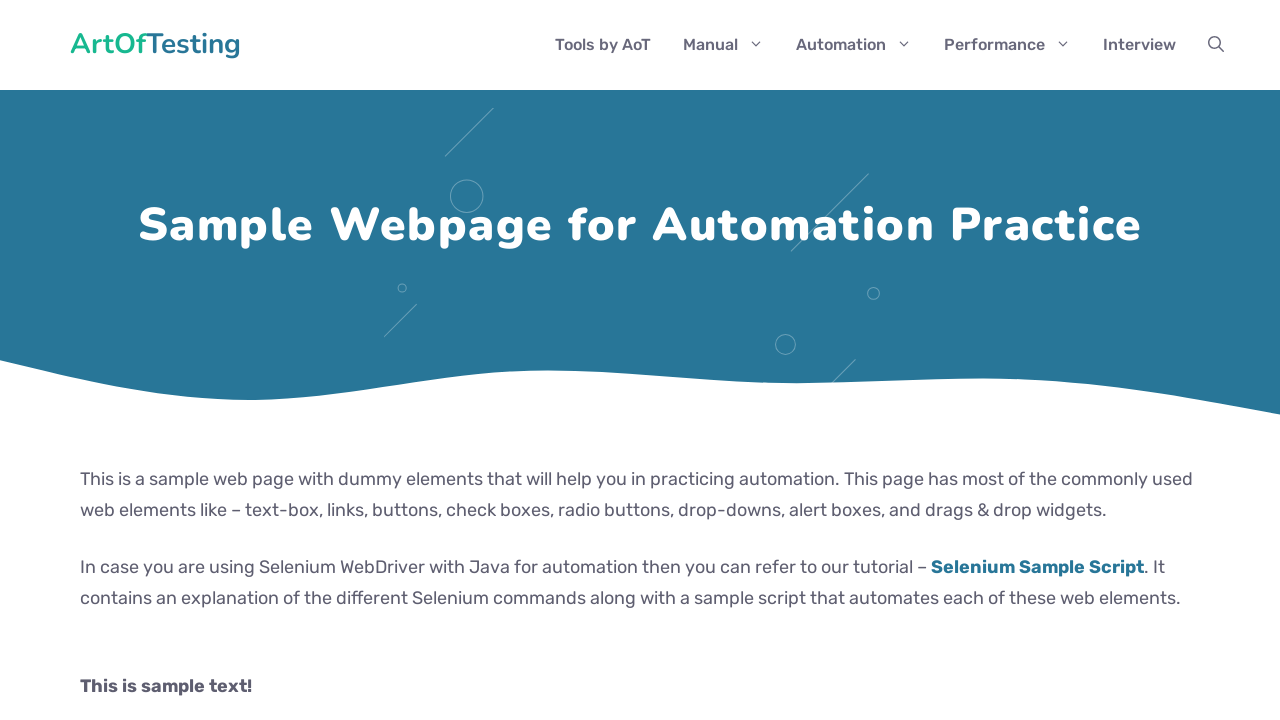

Clicked button to generate confirm box at (192, 360) on button[onclick='generateConfirmBox()']
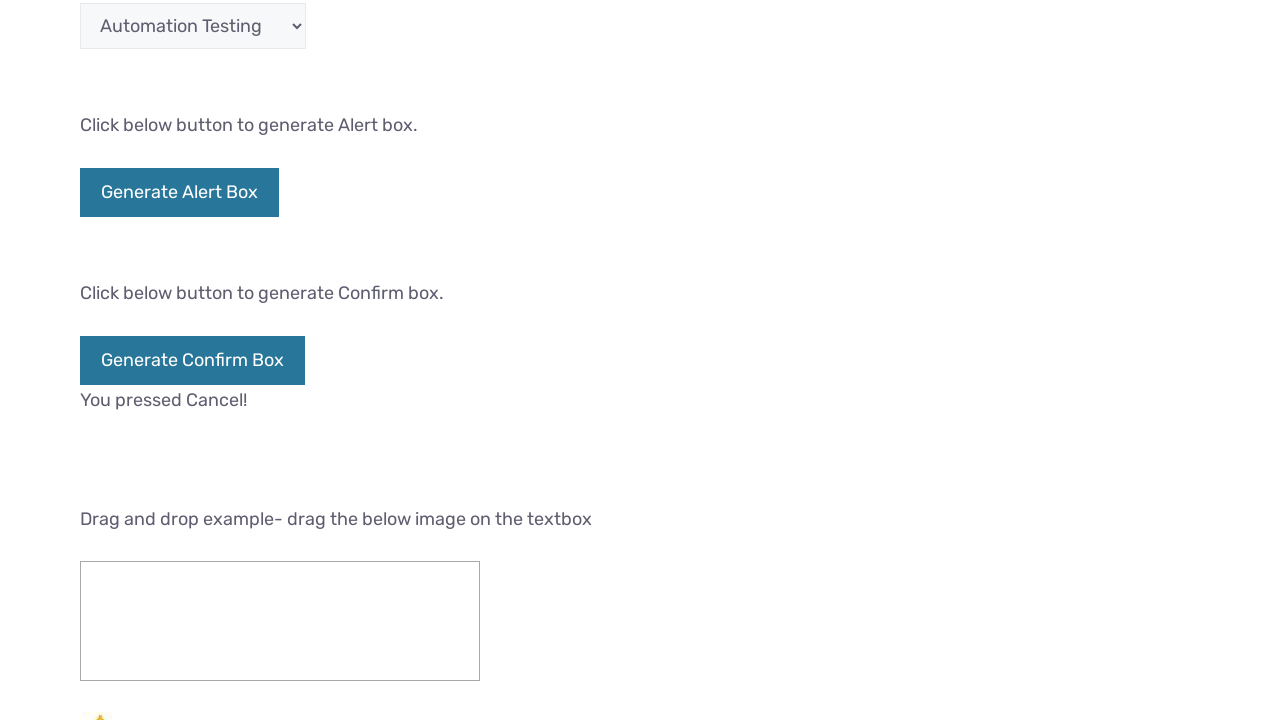

Set up dialog handler to dismiss alerts
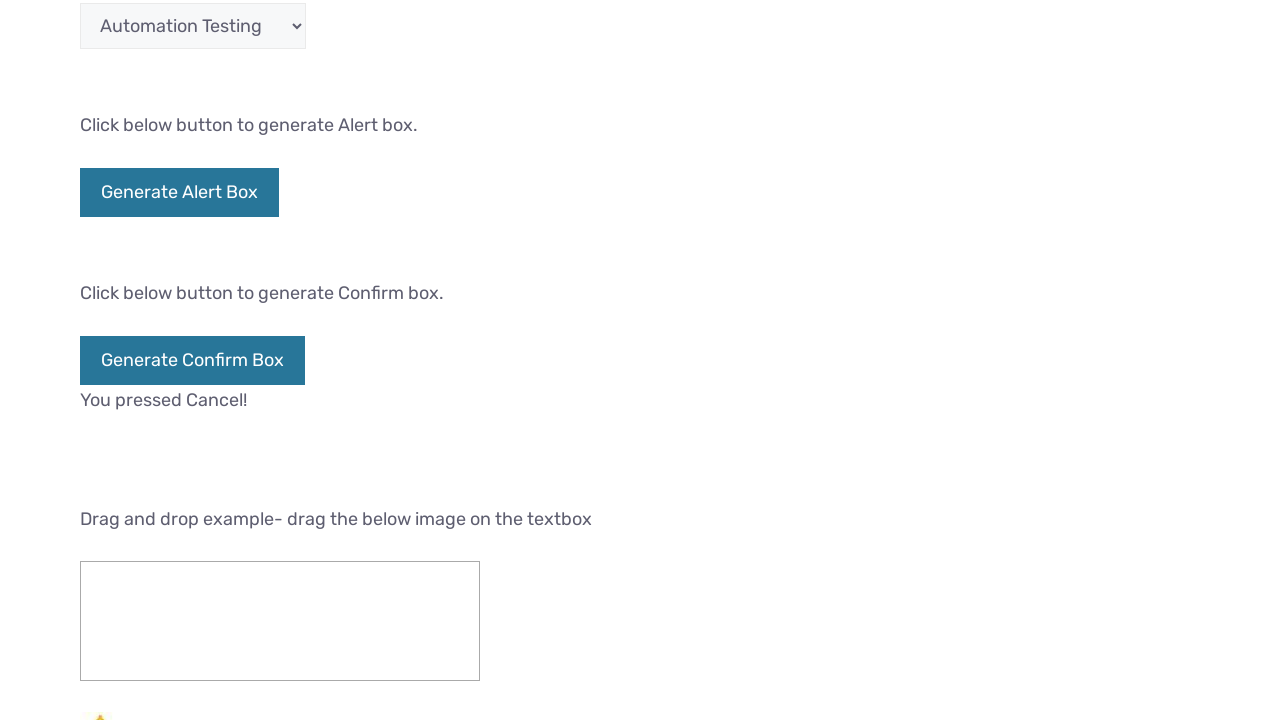

Clicked button again to trigger confirm box and test dismissal handler at (192, 360) on button[onclick='generateConfirmBox()']
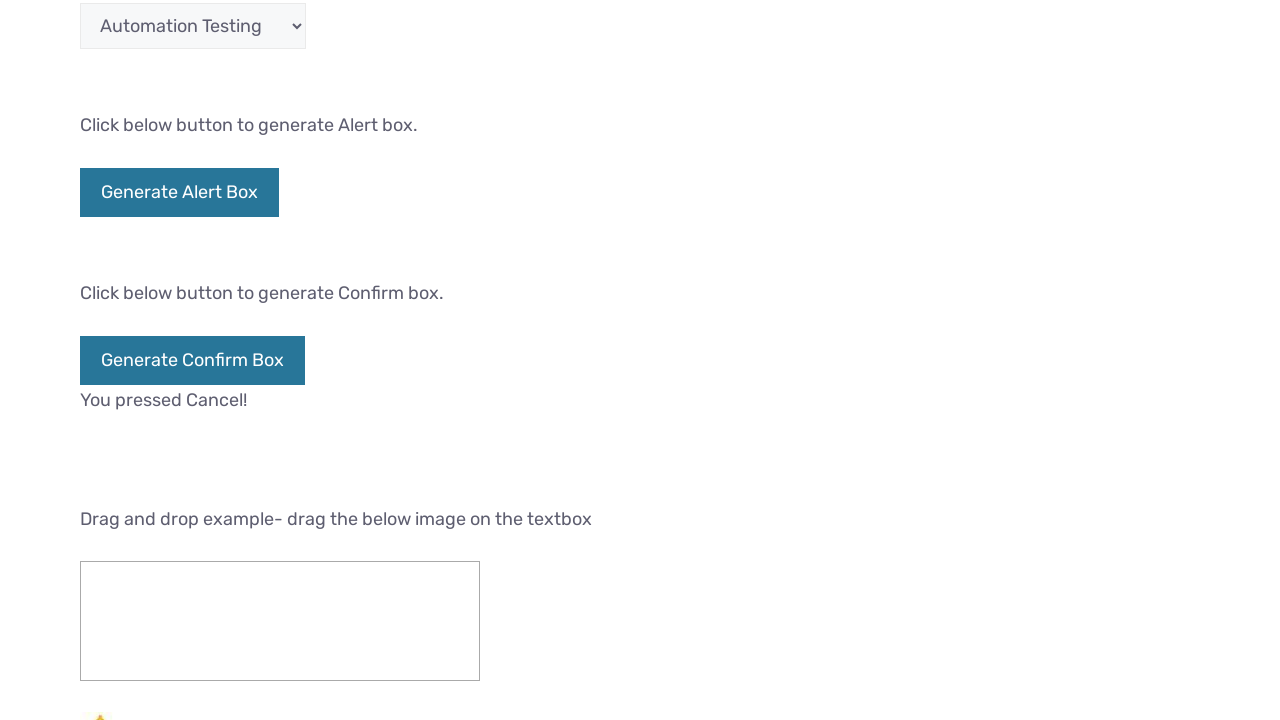

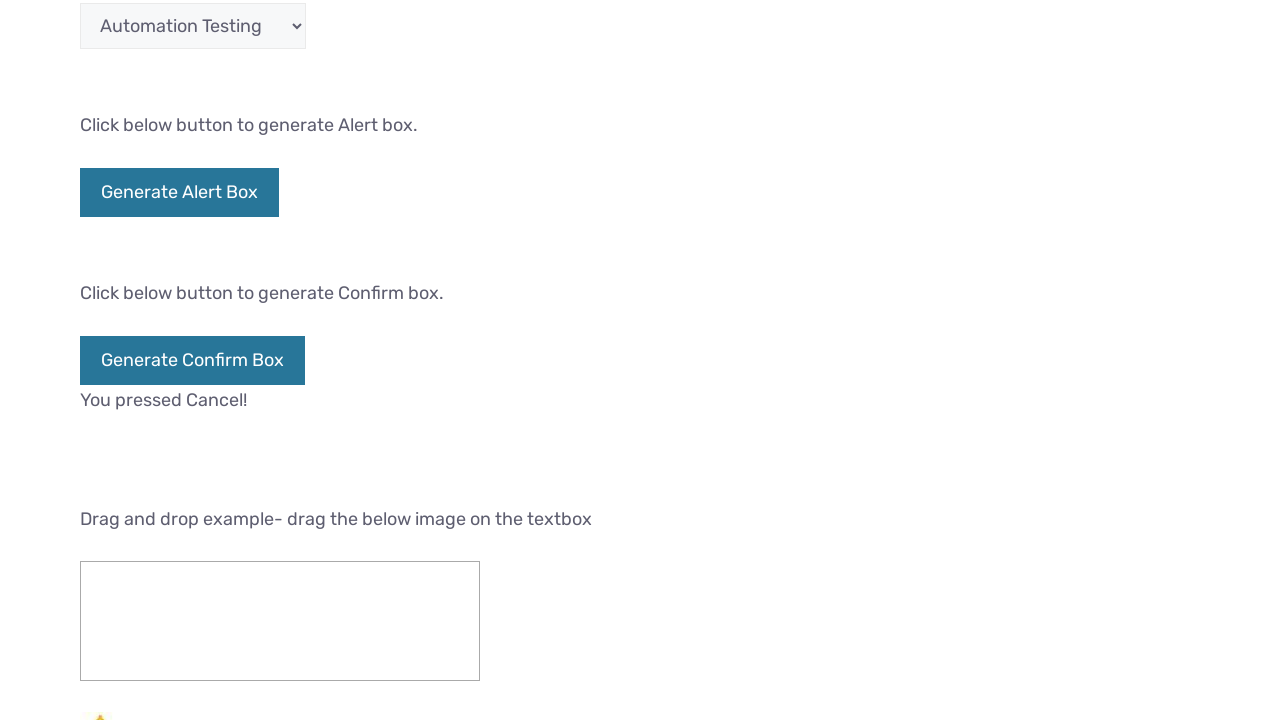